Tests form interaction on a registration page by filling the first name field using Actions class and clicking the "Forgotten Password" link

Starting URL: https://naveenautomationlabs.com/opencart/index.php?route=account/register

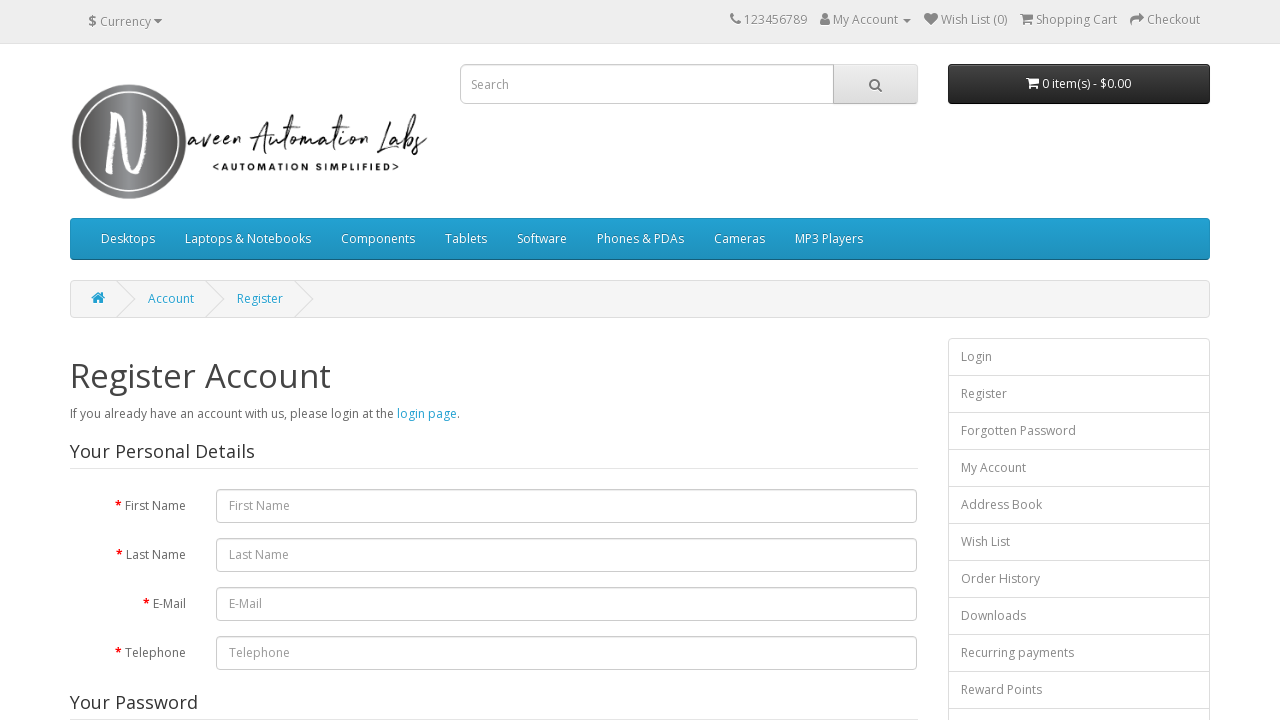

Filled first name field with 'Automation' on #input-firstname
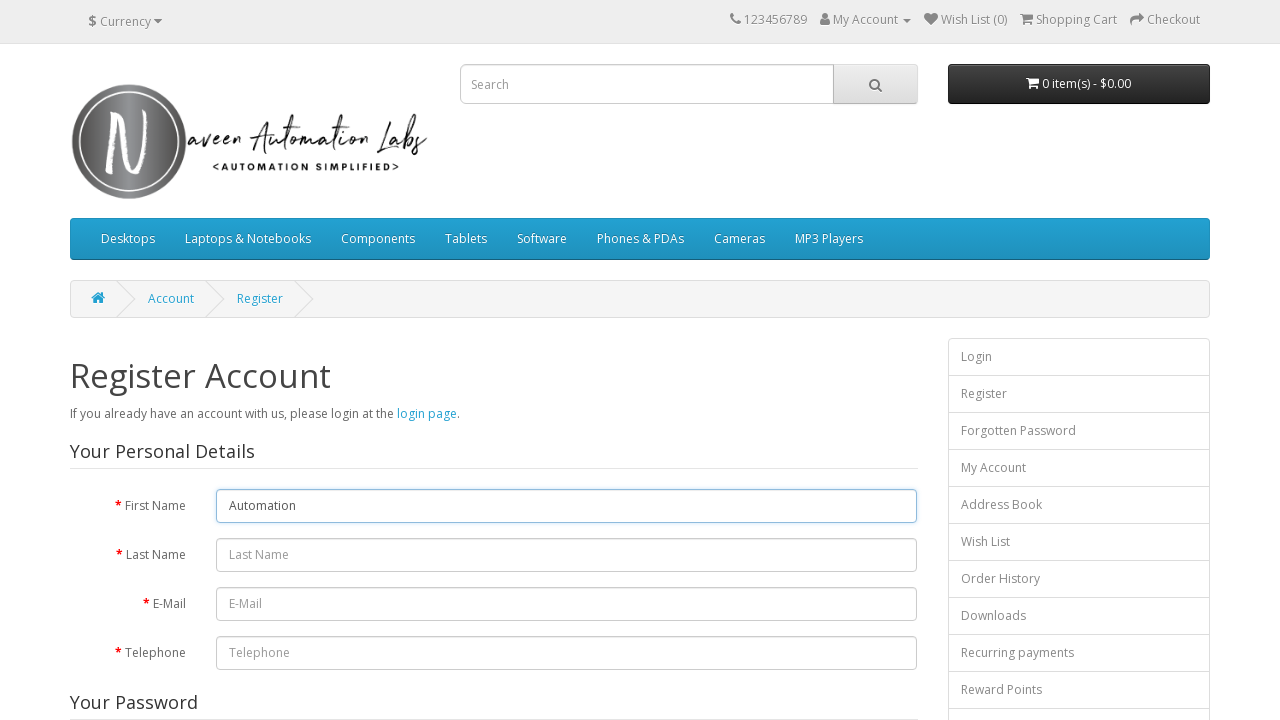

Clicked 'Forgotten Password' link at (1079, 431) on a:text('Forgotten Password')
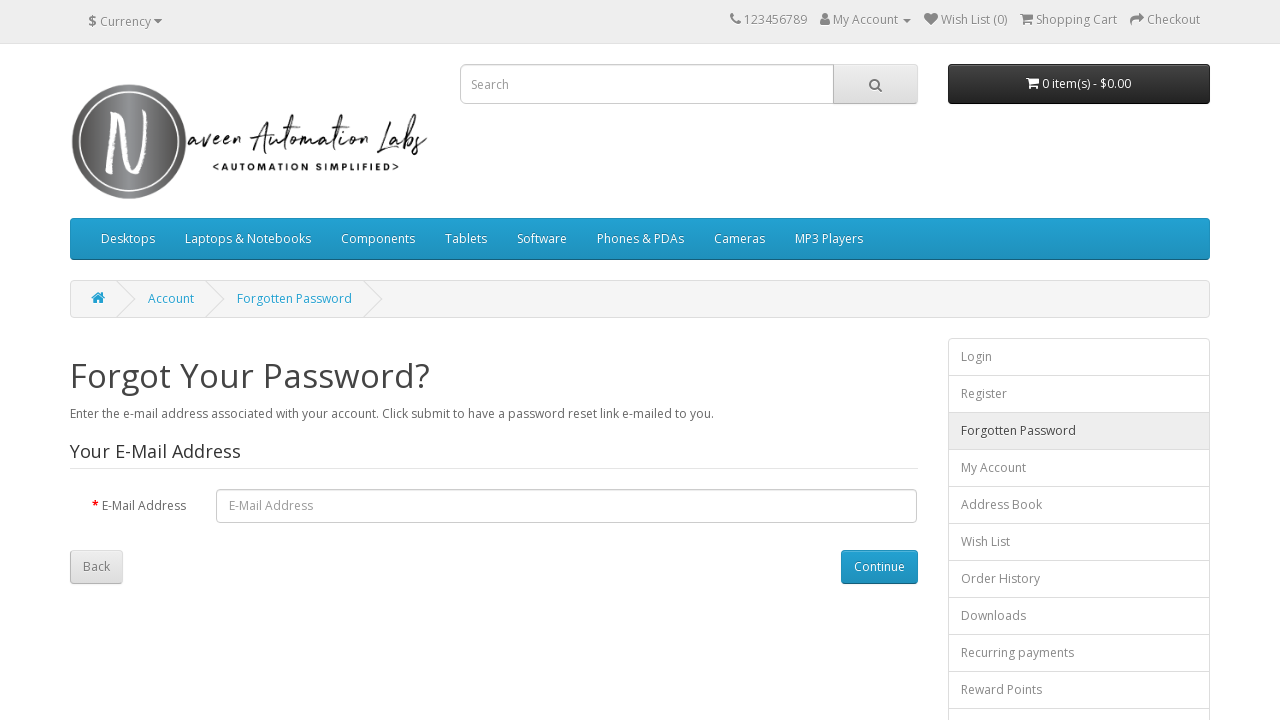

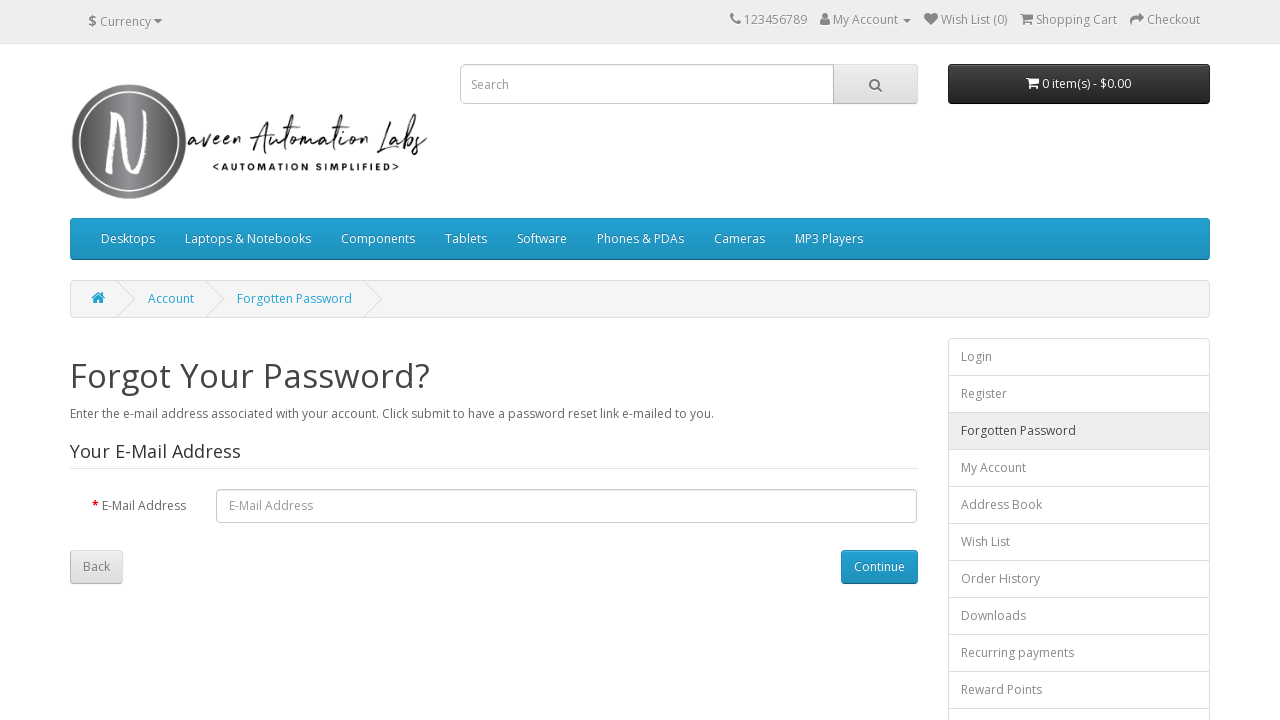